Tests horizontal slider by navigating to the slider page and moving the slider using mouse drag operations

Starting URL: https://the-internet.herokuapp.com/

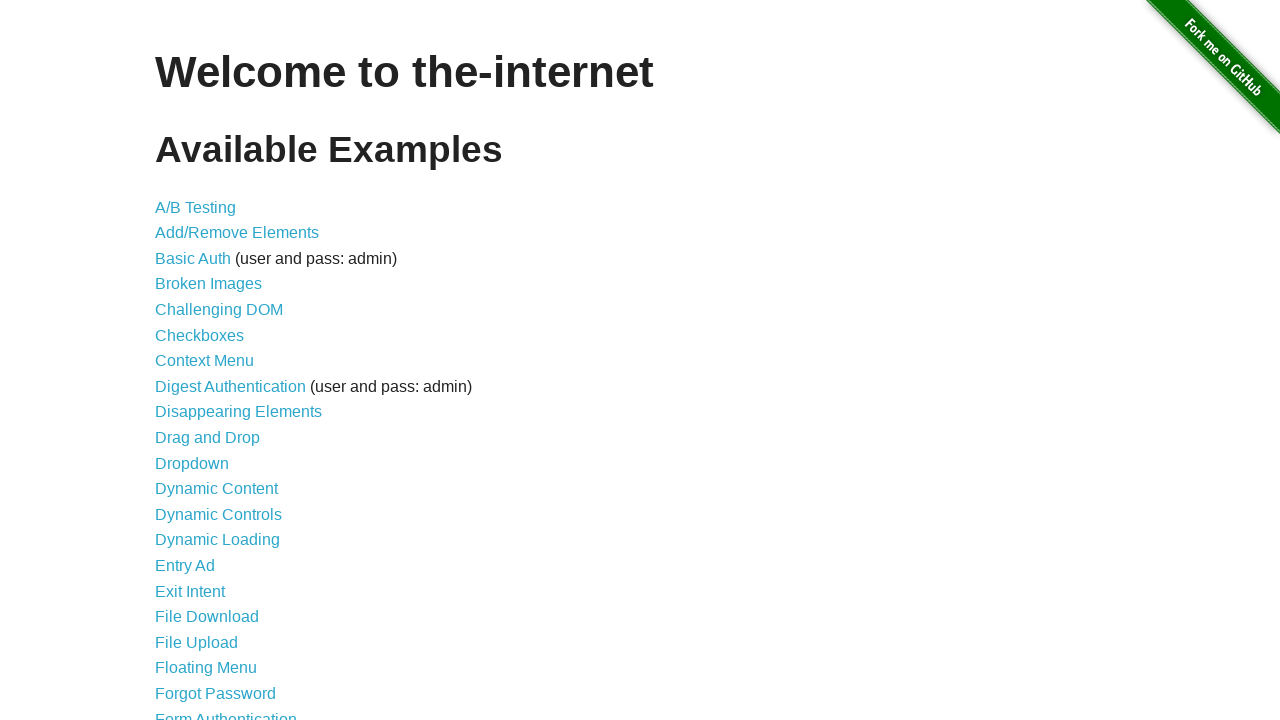

Waited for horizontal slider link to be present
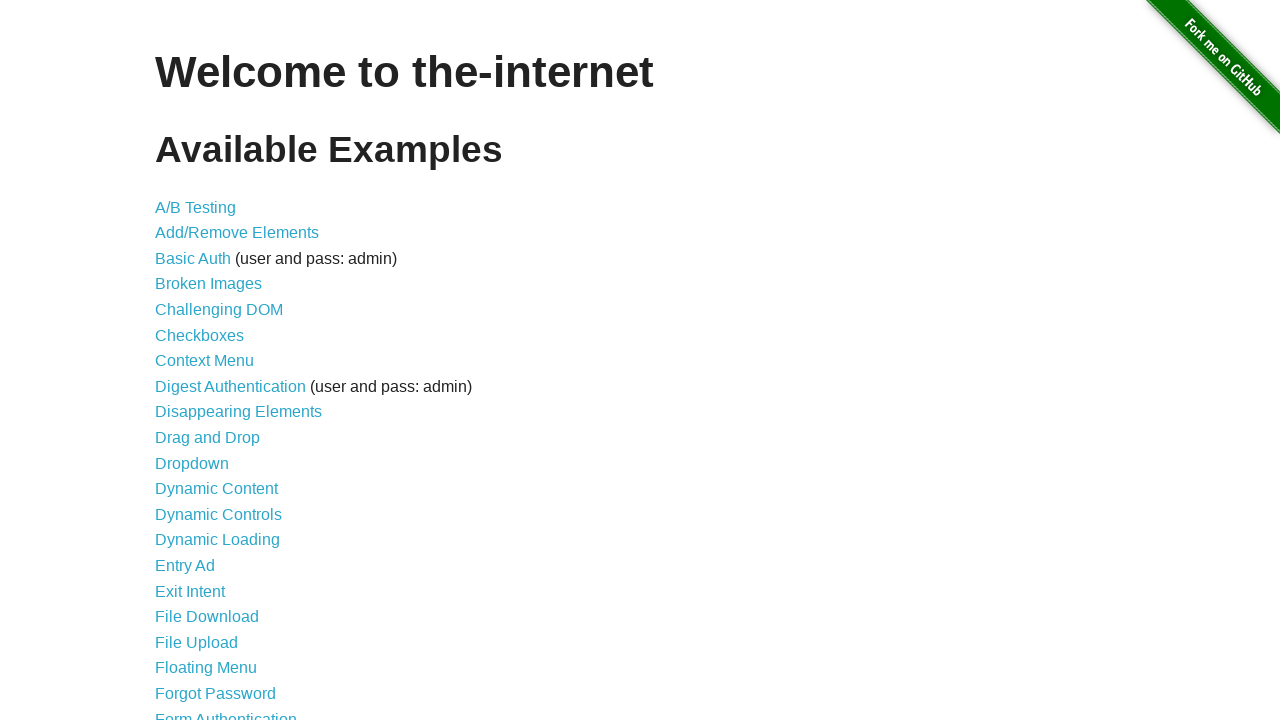

Clicked horizontal slider link at (214, 361) on a[href='/horizontal_slider']
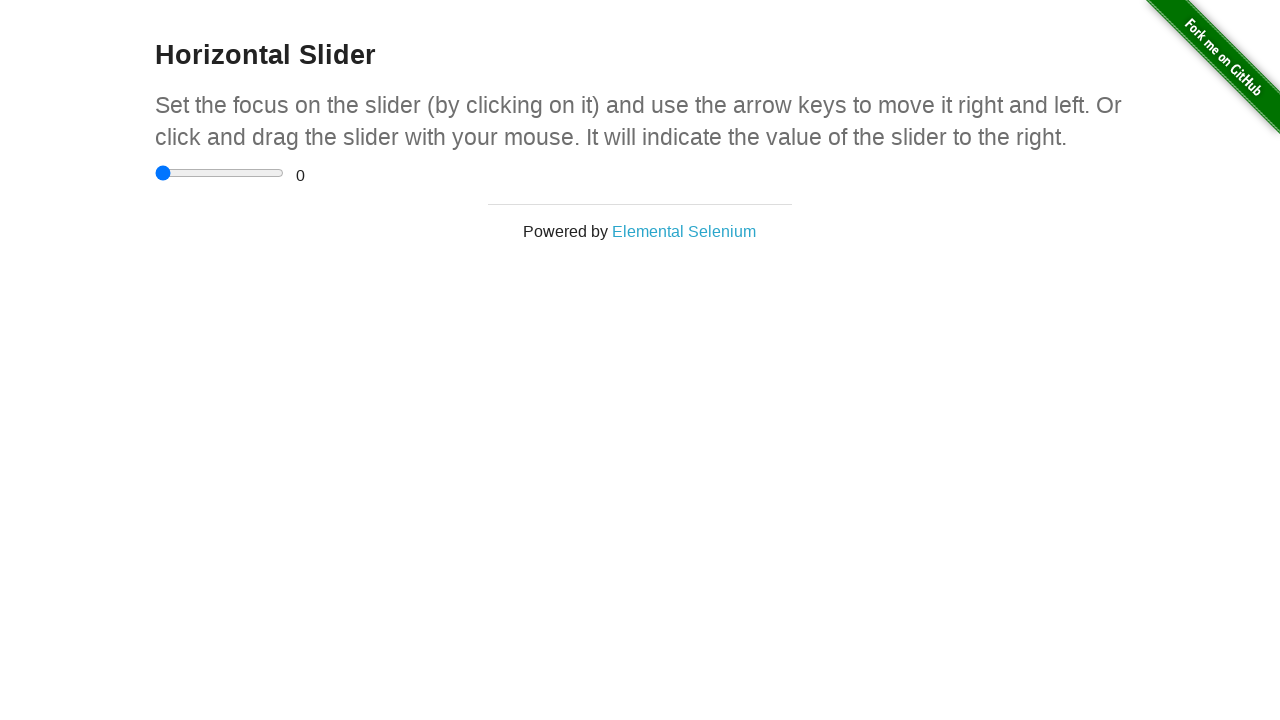

Slider element loaded and ready
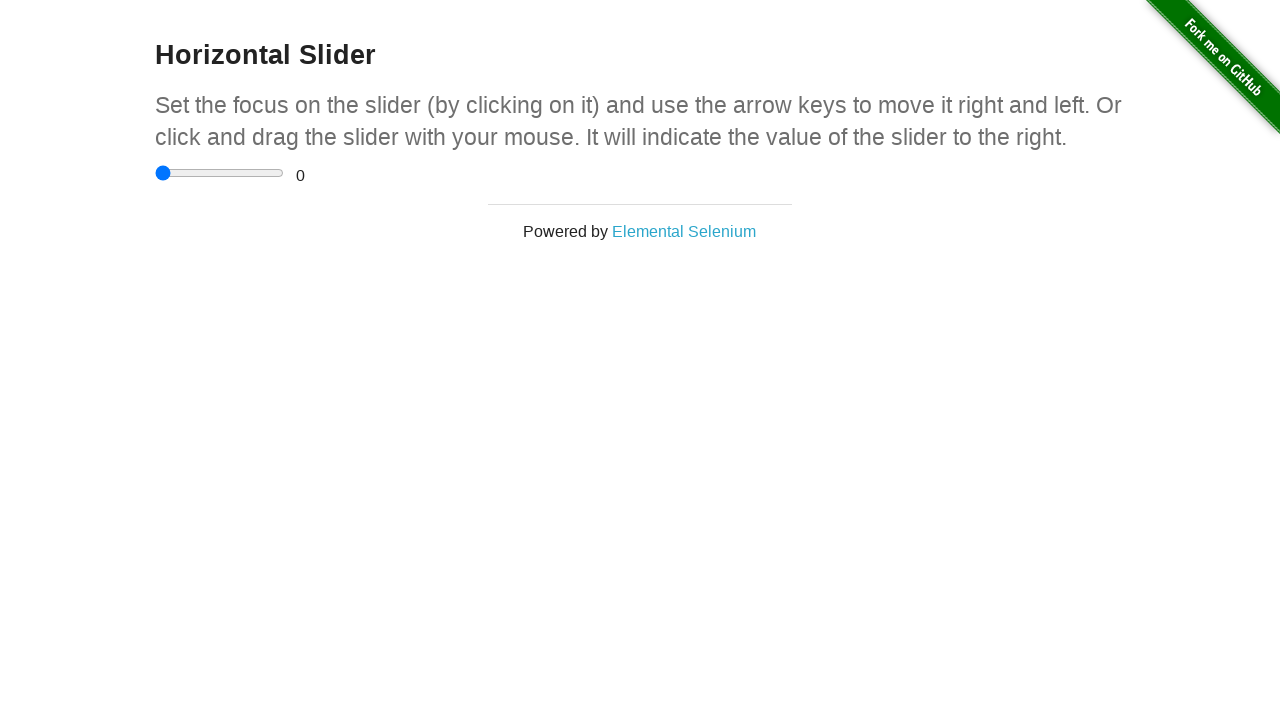

Retrieved slider bounding box coordinates
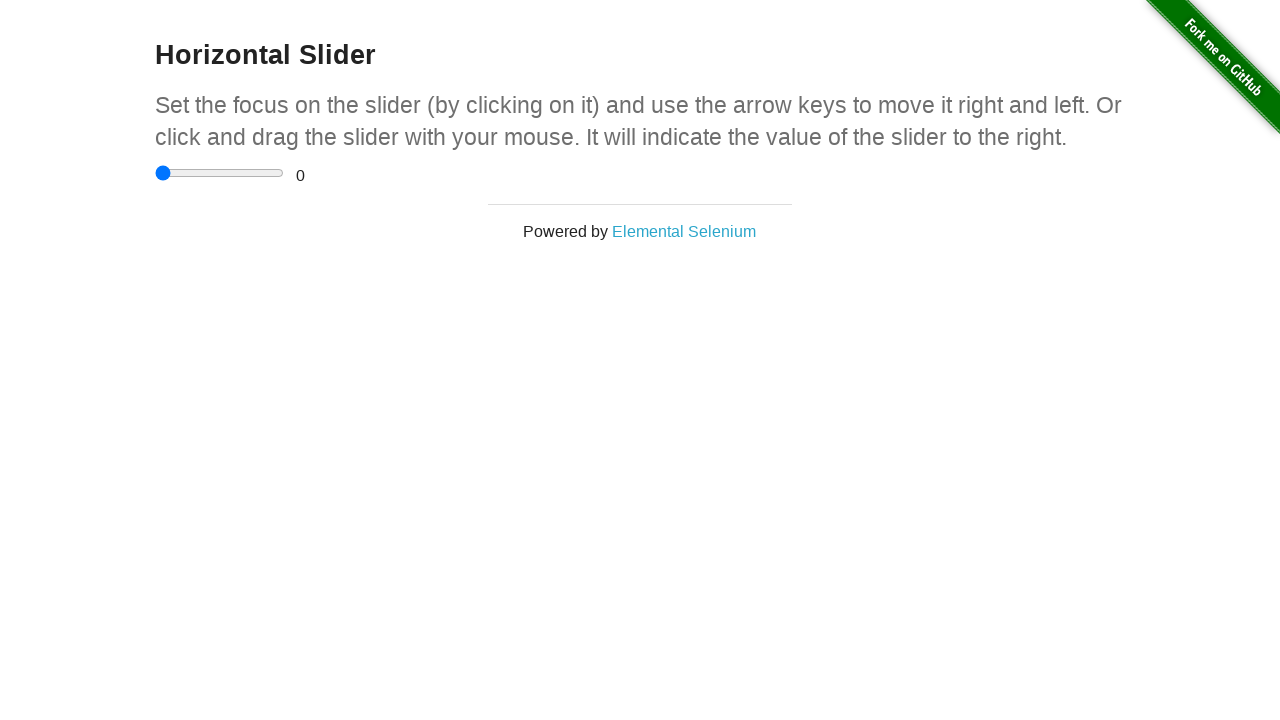

Moved mouse to left edge of slider at (160, 173)
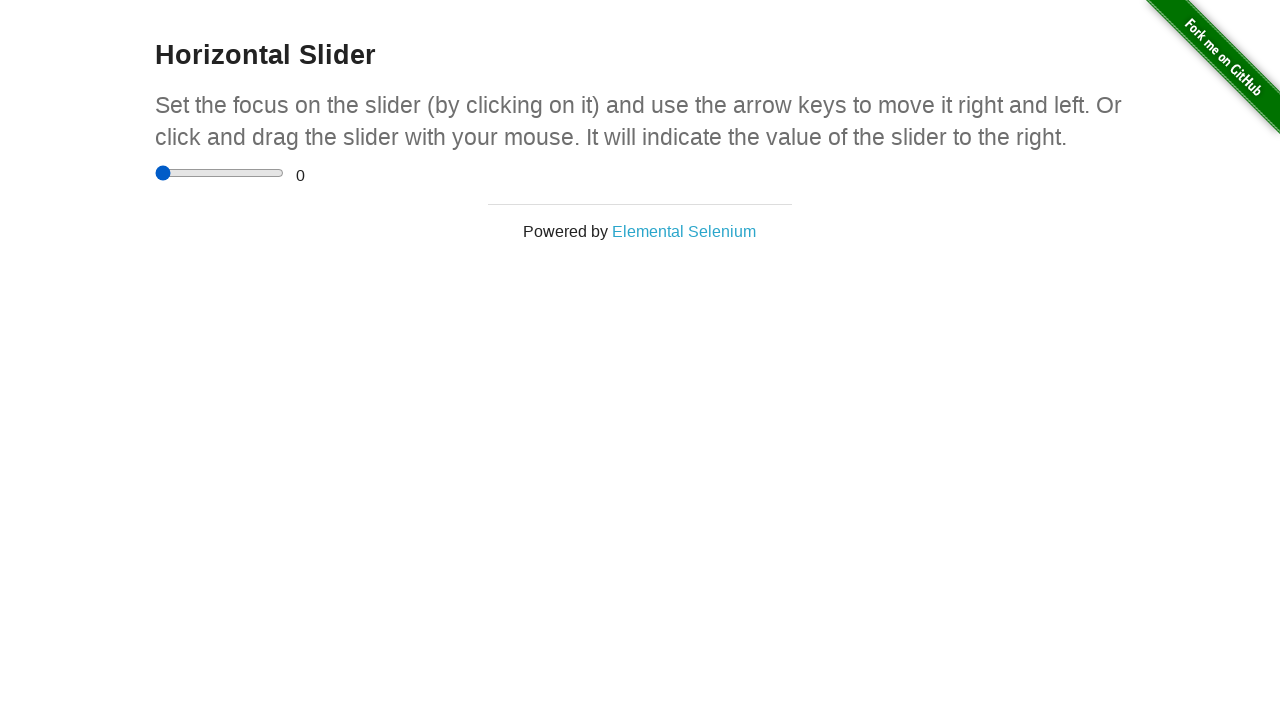

Pressed mouse button down on slider at (160, 173)
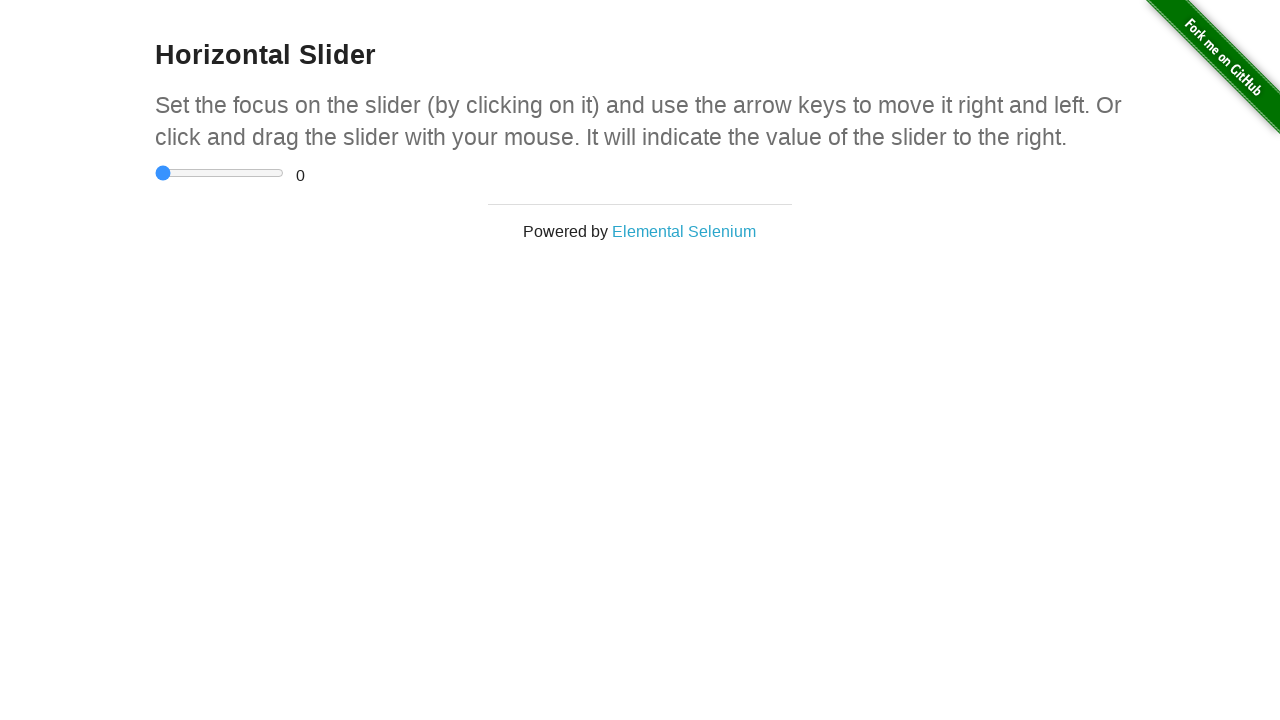

Dragged mouse to 40% position across slider width at (207, 173)
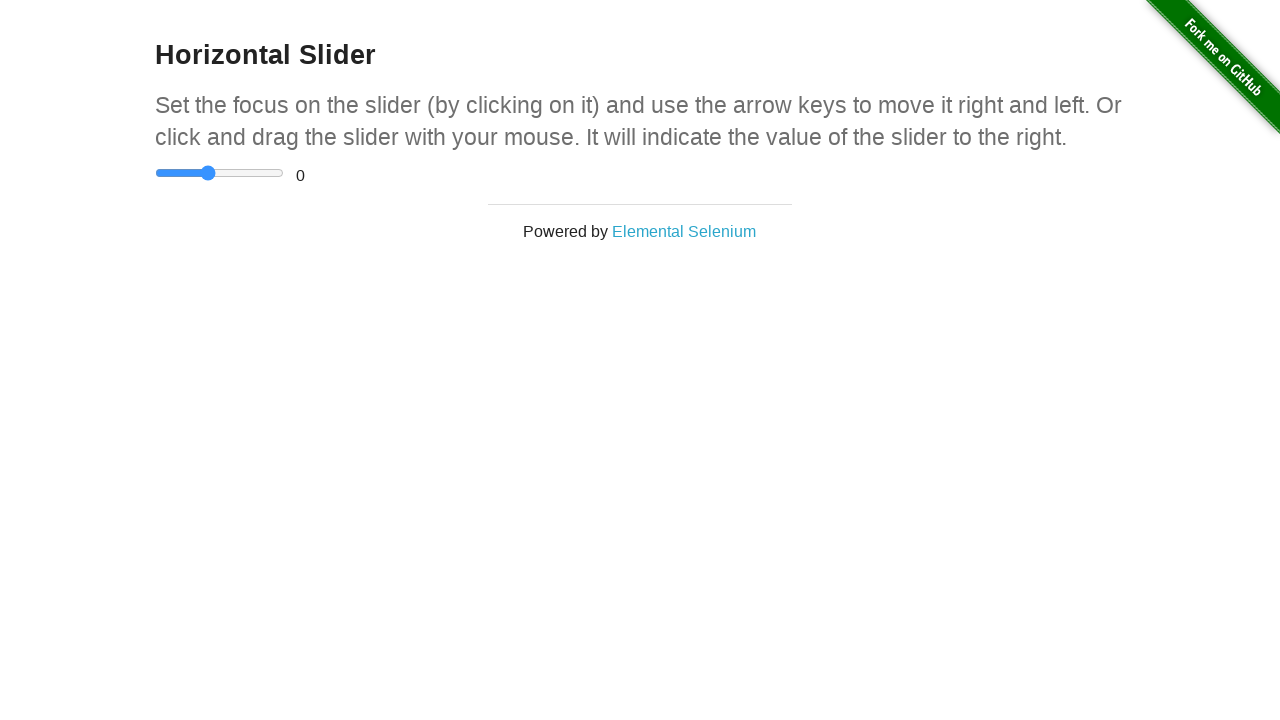

Released mouse button to complete slider drag at (207, 173)
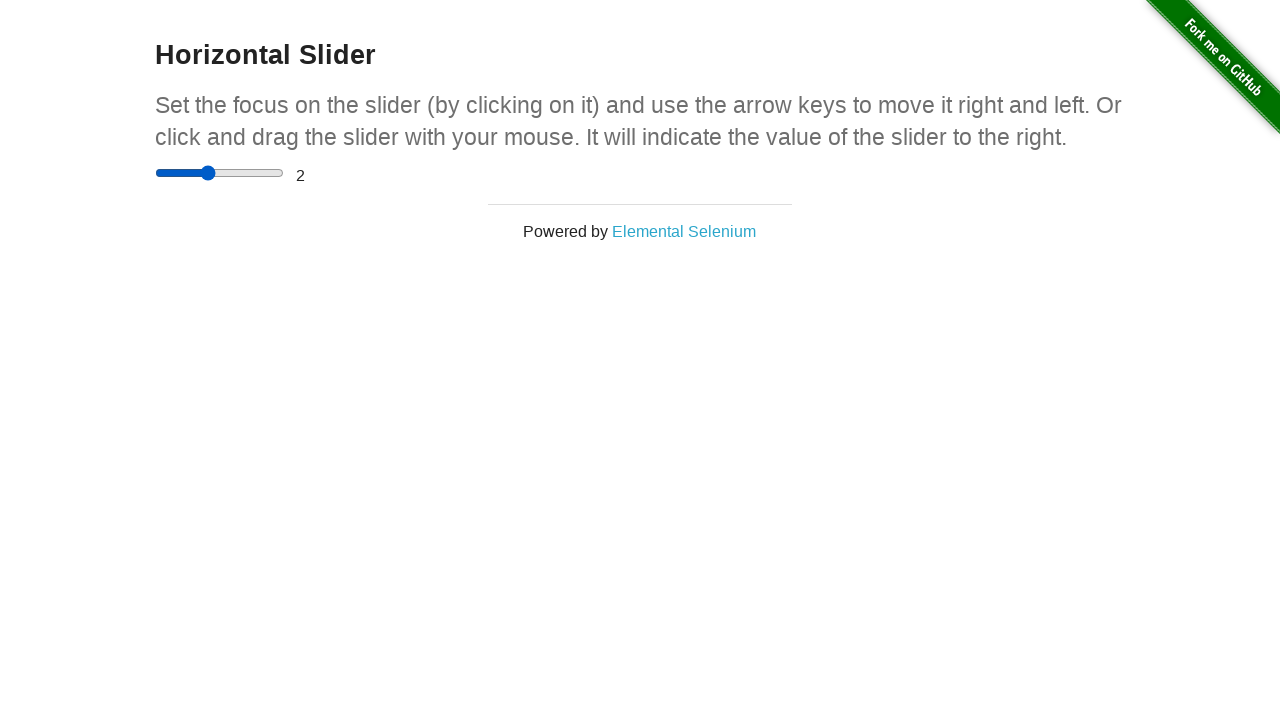

Range value display element loaded after slider movement
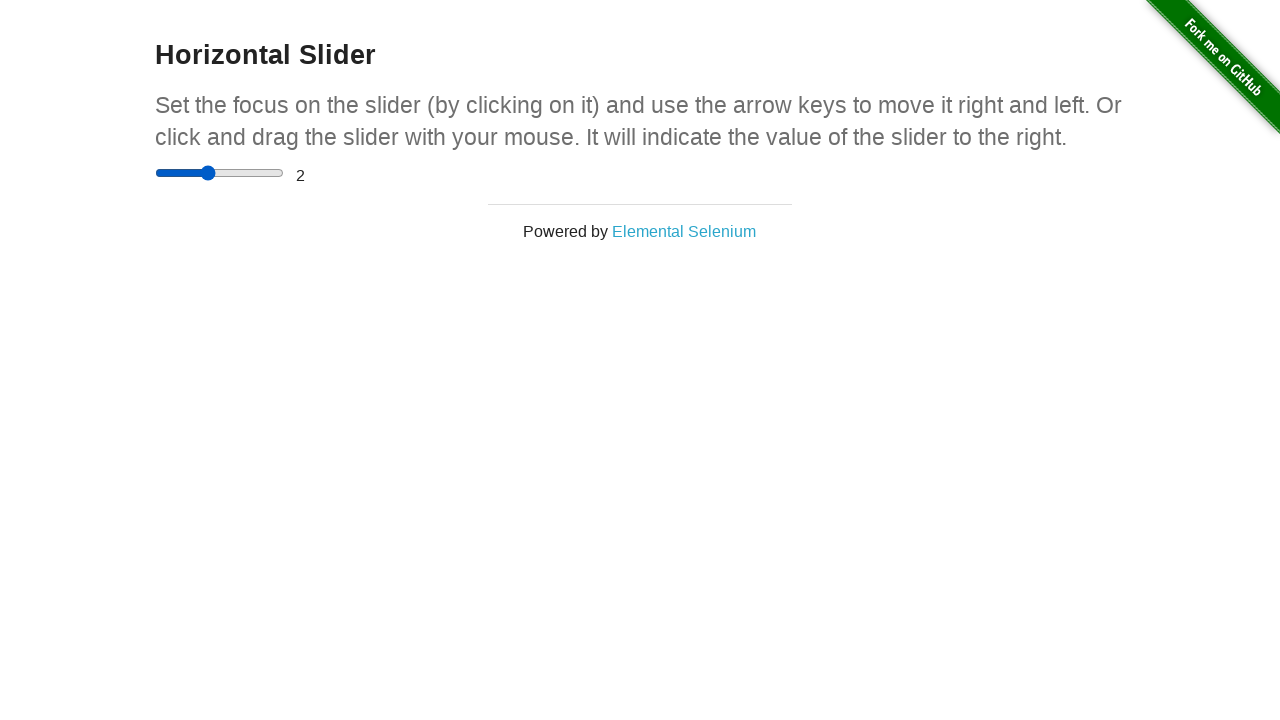

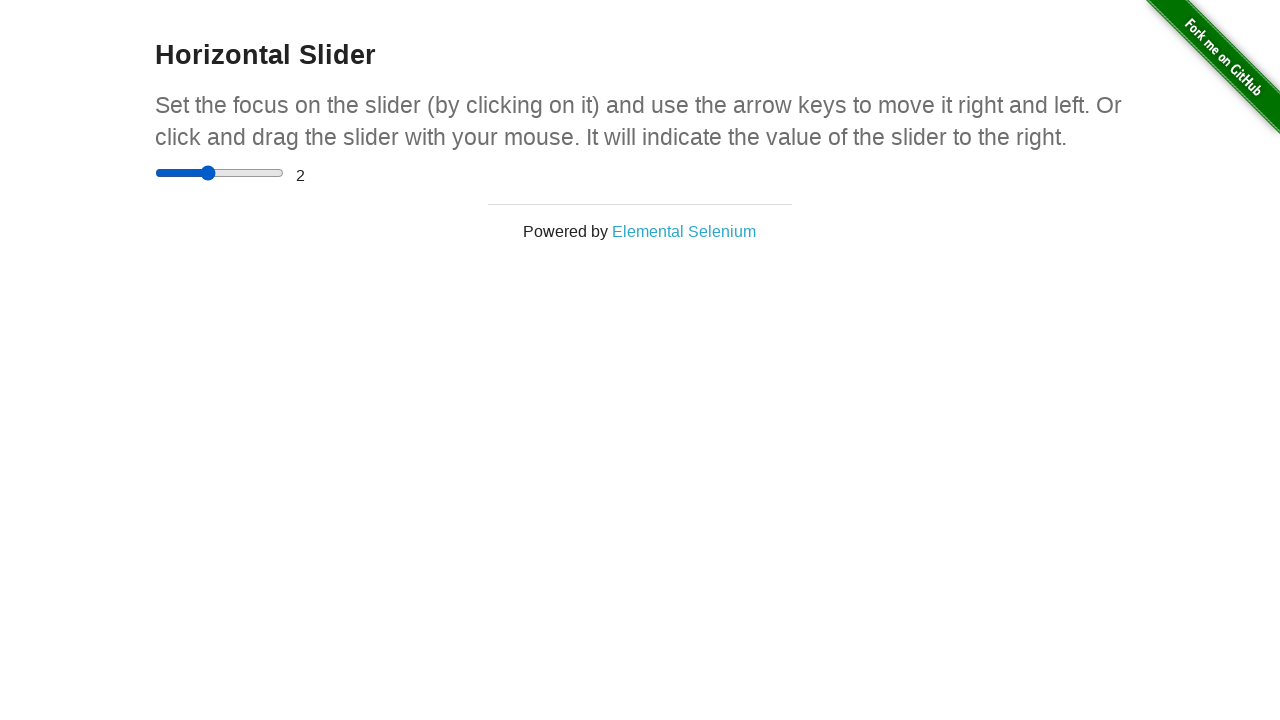